Tests popup modal functionality by hovering over a button, opening a modal dialog, filling in credentials, and submitting the form

Starting URL: https://v1.training-support.net/selenium/popups

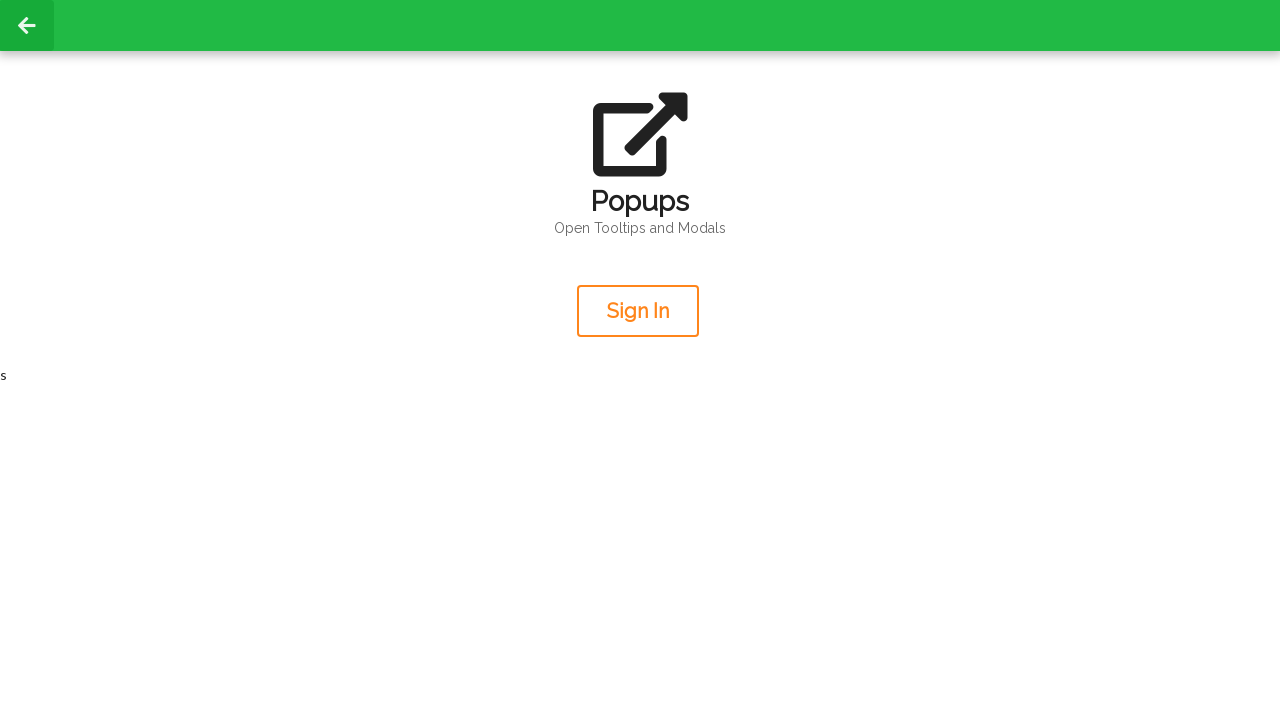

Hovered over button to reveal tooltip at (638, 311) on xpath=/html/body/div[2]/div/div/div[2]/div[2]/button
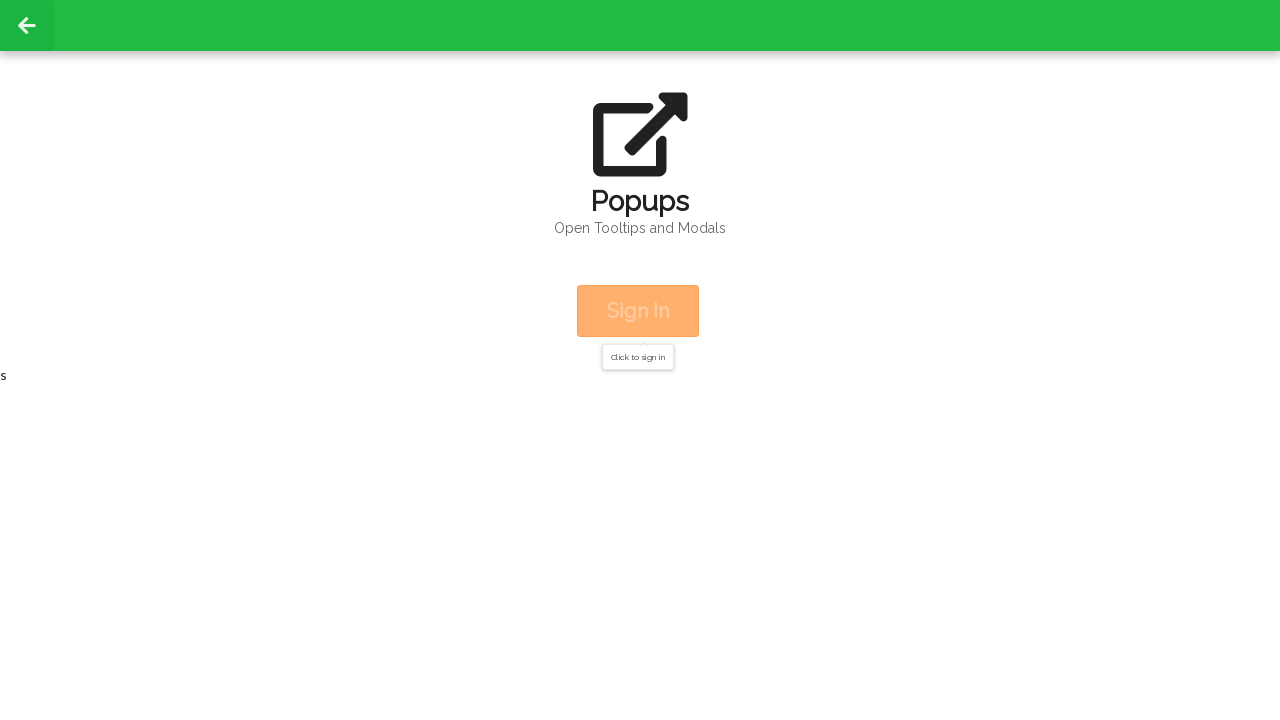

Clicked button to open modal dialog at (638, 311) on button.ui.huge[onClick='openModal()']
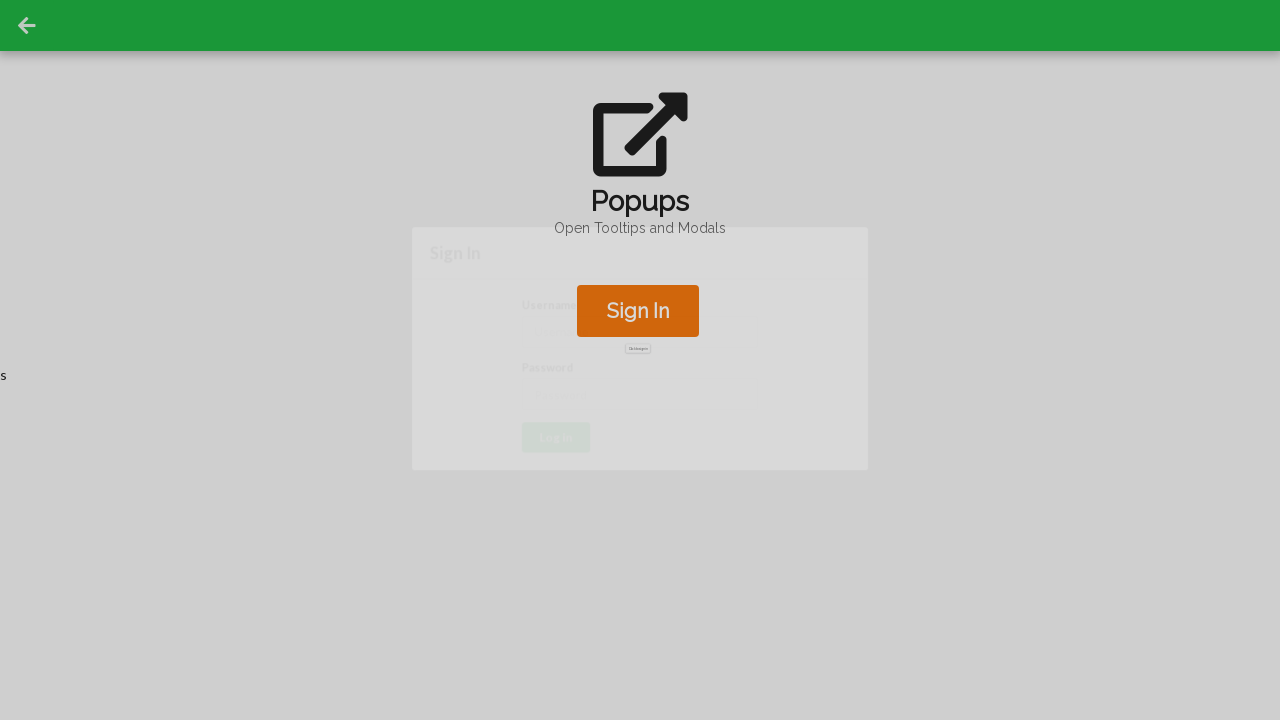

Filled username field with 'admin' on #username
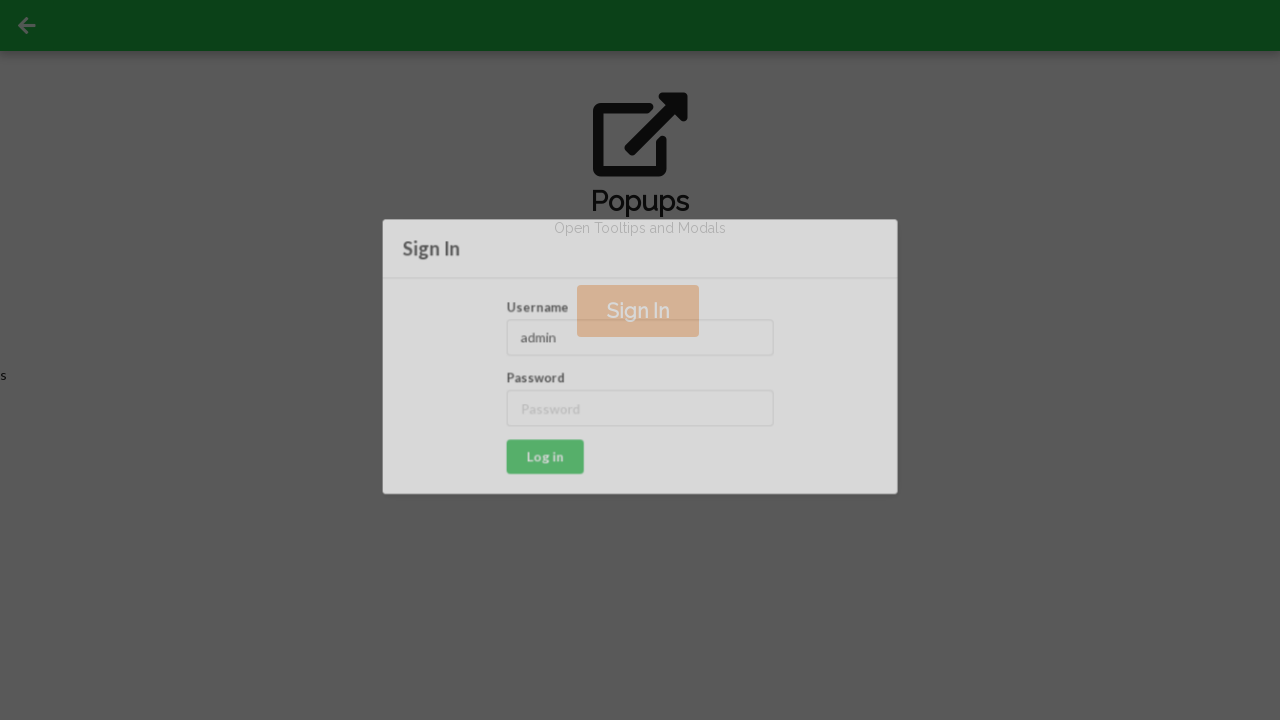

Filled password field with credentials on #password
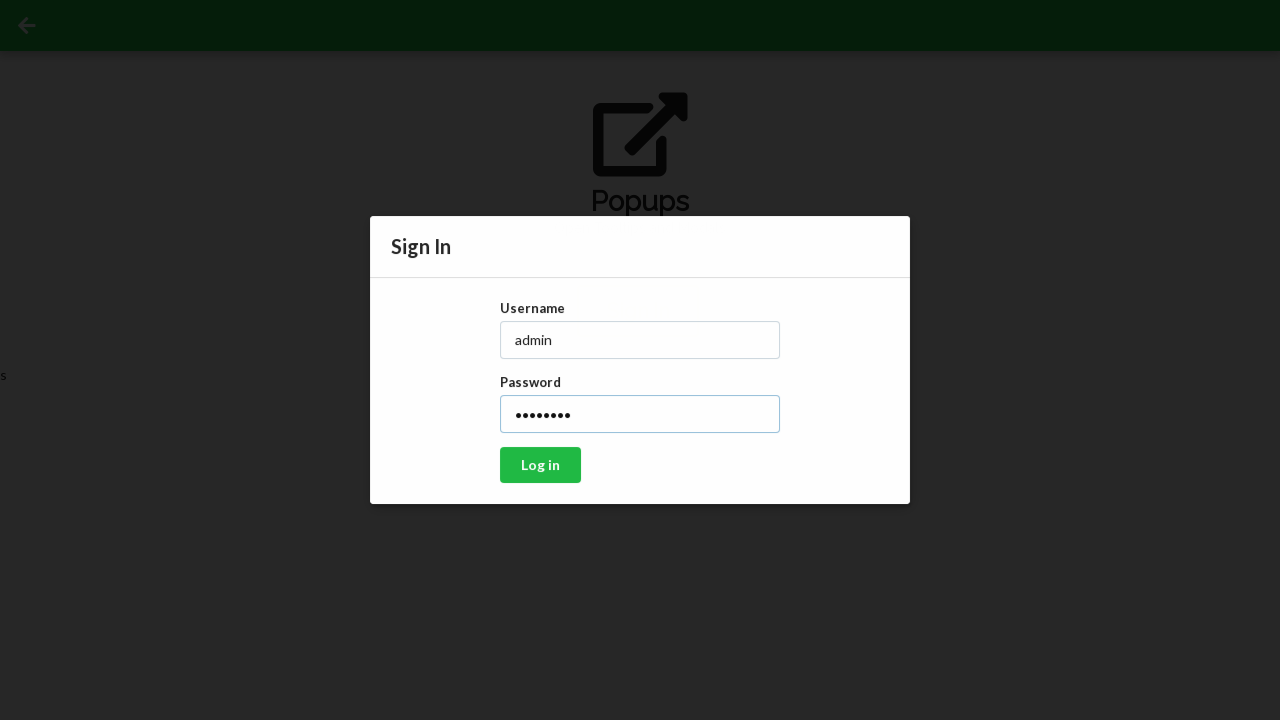

Clicked sign in button to submit form at (540, 465) on button.ui.button[onClick='signIn()']
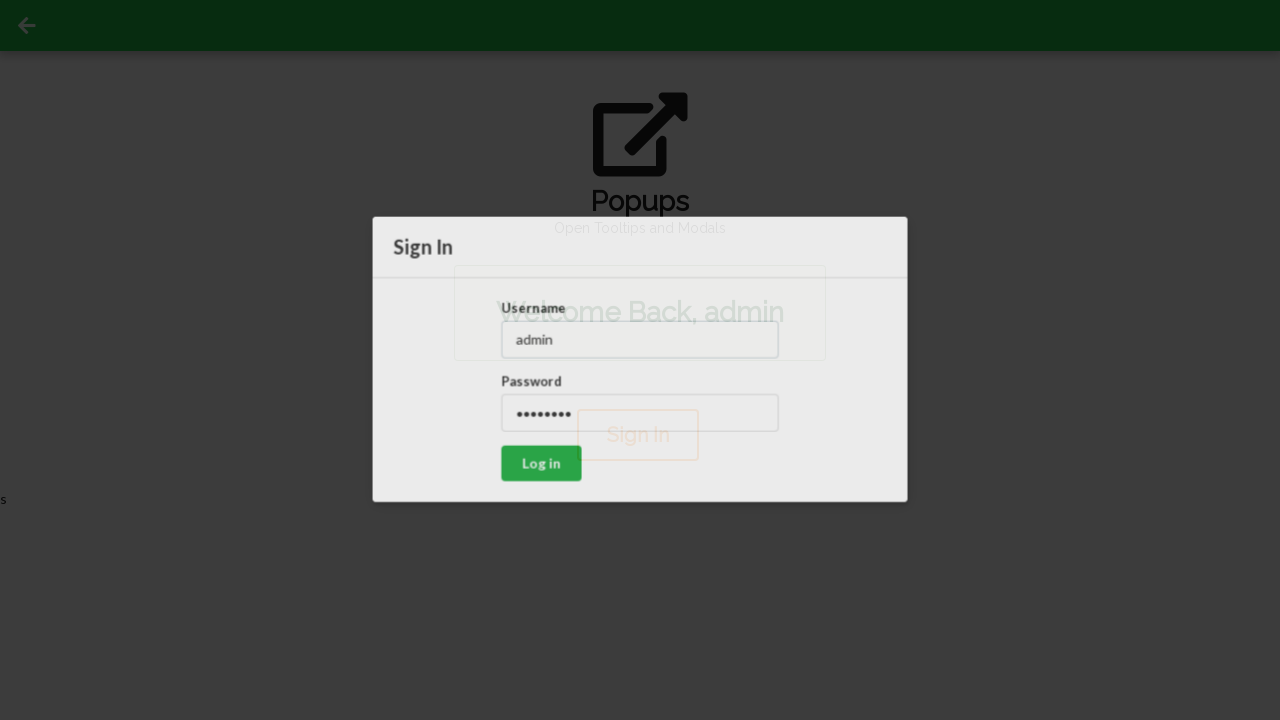

Confirmation message appeared after form submission
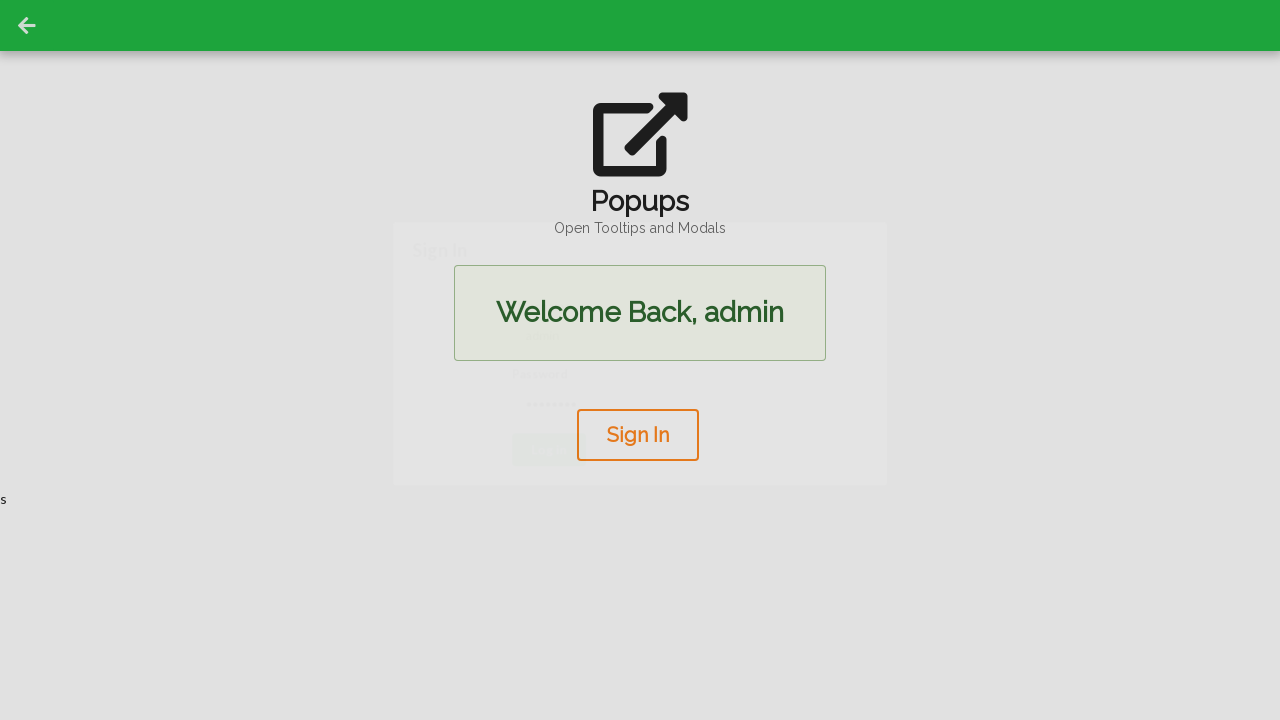

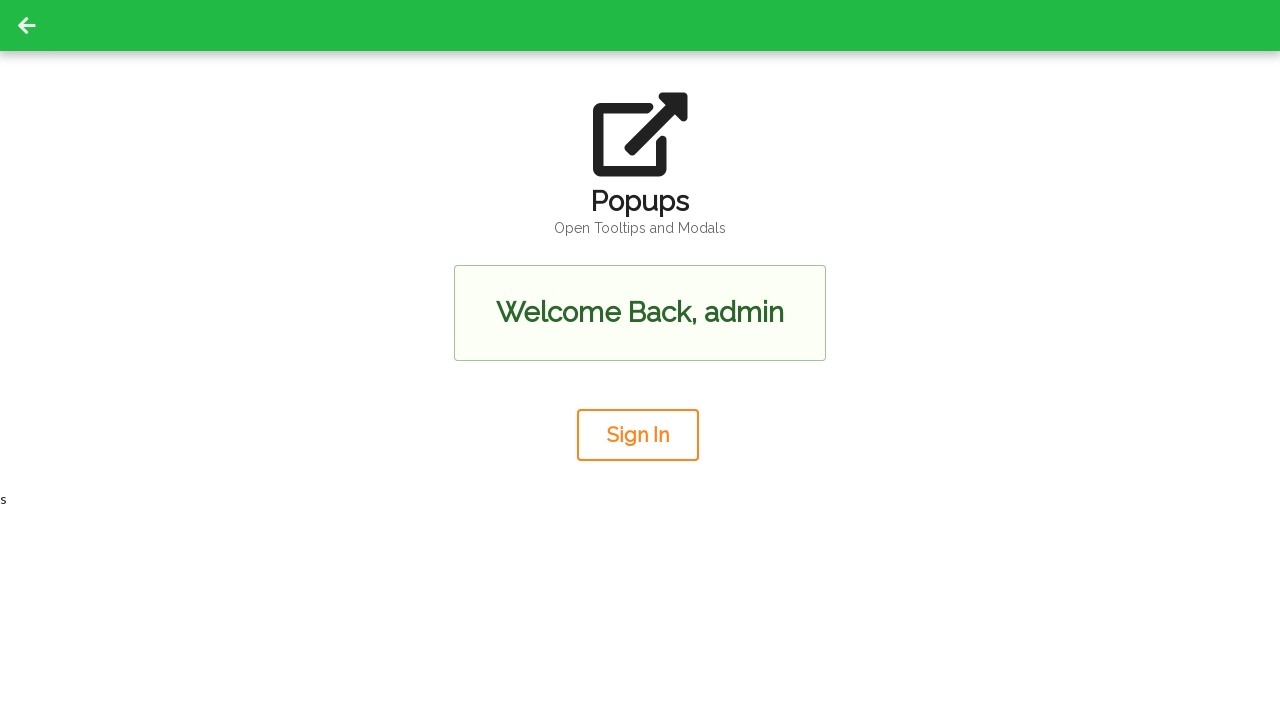